Navigates to XYZ Bank demo application and clicks the primary button on the login page

Starting URL: https://www.globalsqa.com/angularJs-protractor/BankingProject/#/login

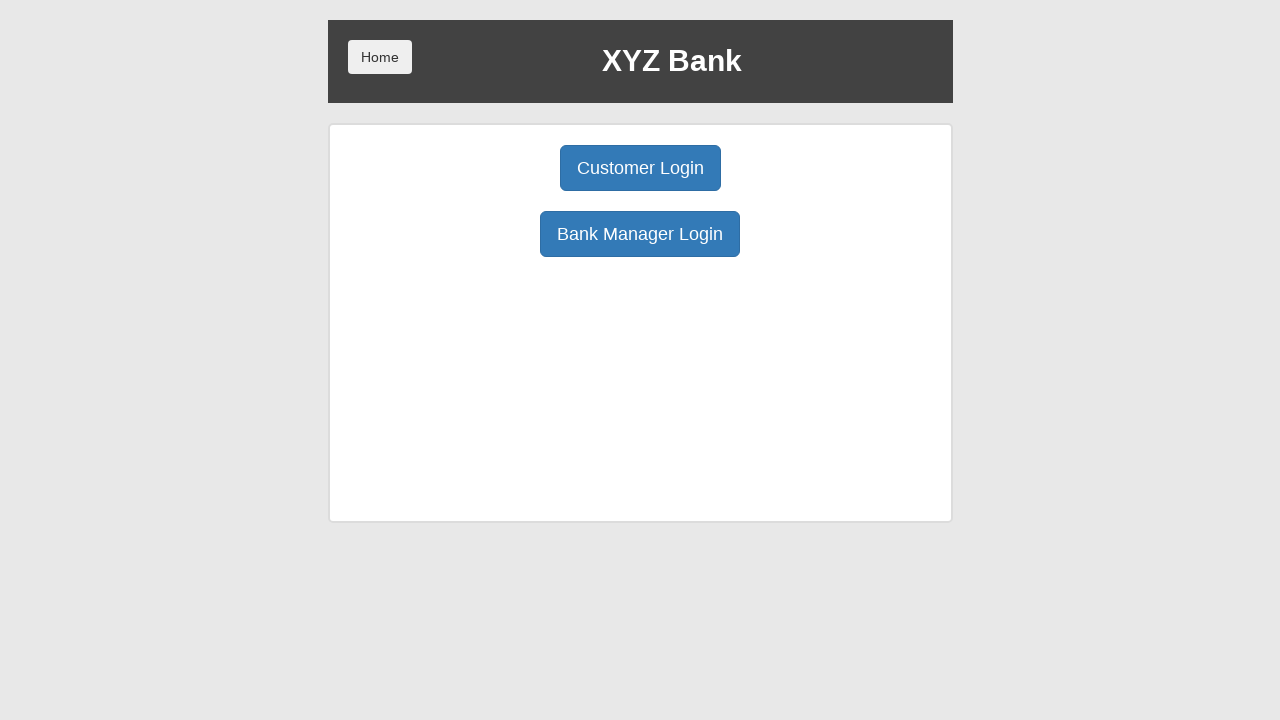

Verified page title is 'XYZ Bank'
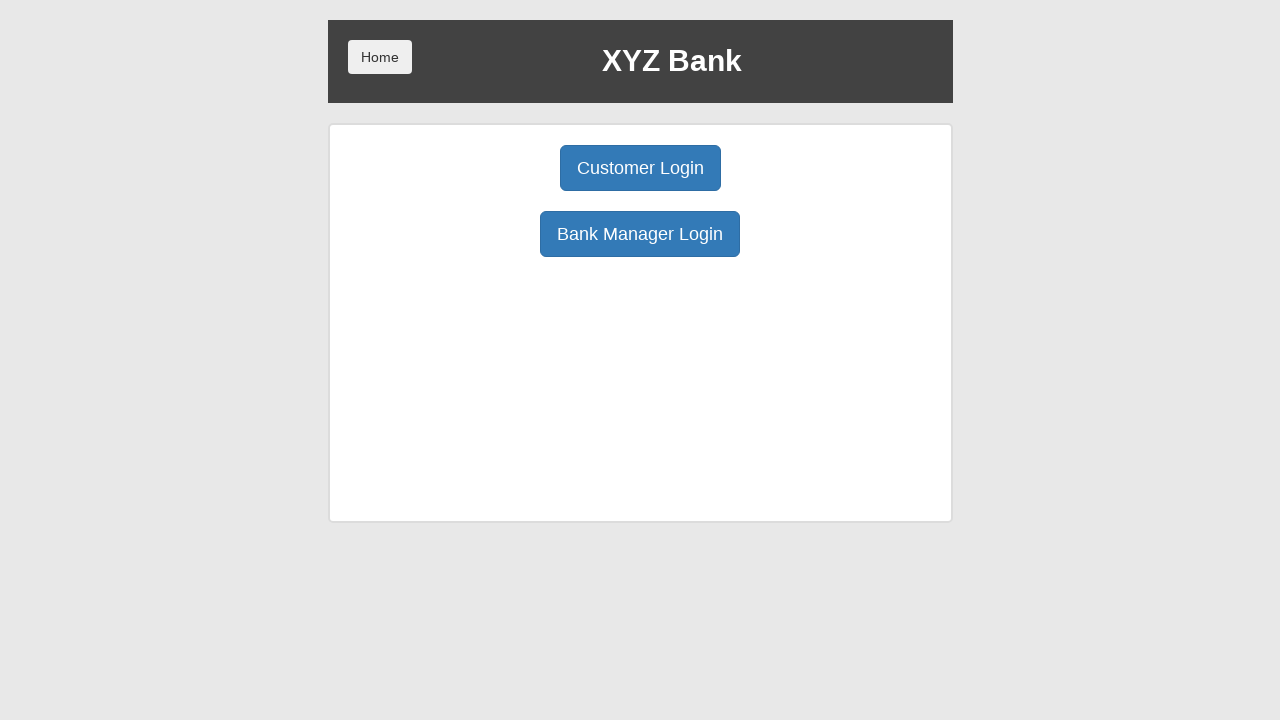

Clicked the primary login button at (640, 168) on button.btn-primary.btn-lg
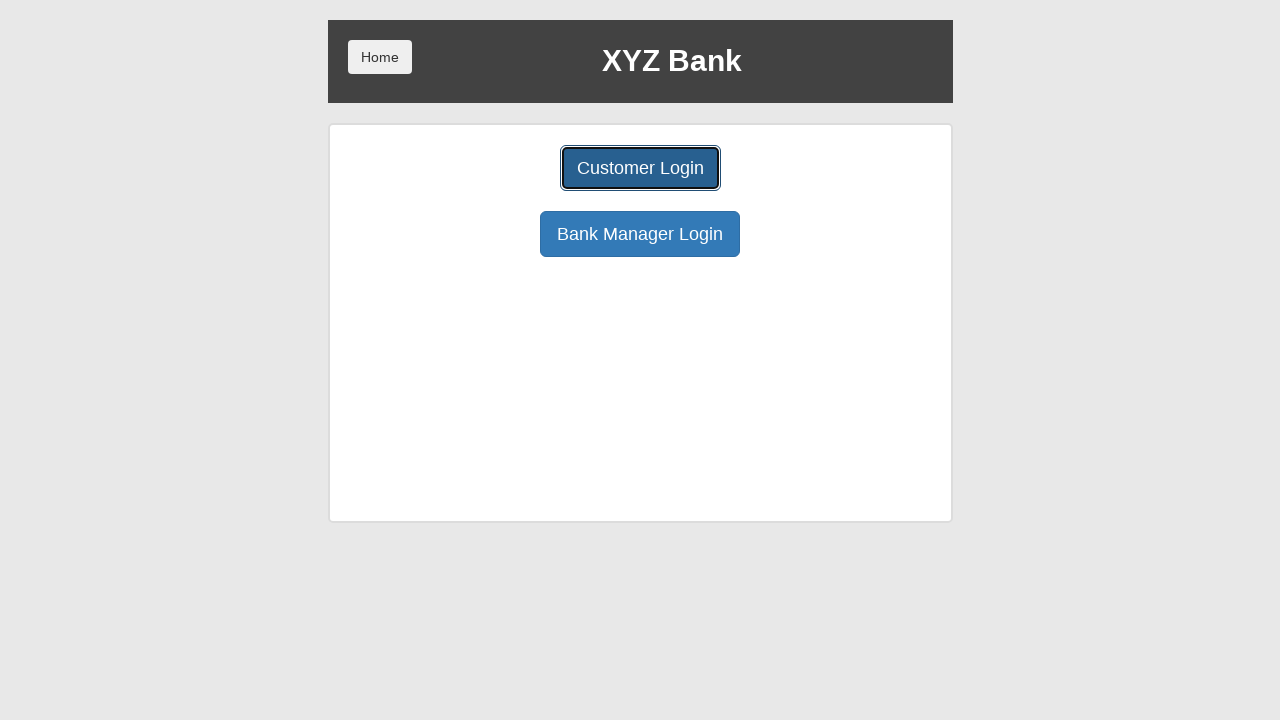

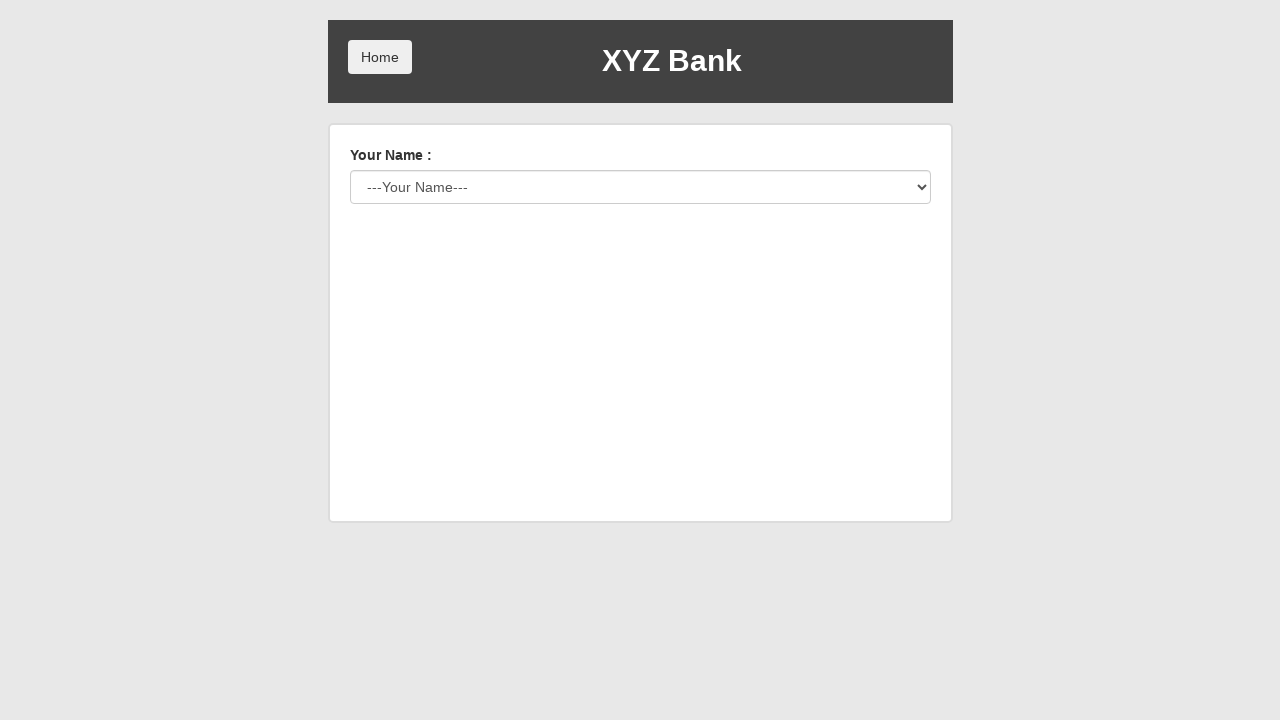